Navigates to YouTube homepage and maximizes the browser window, verifying the page loads successfully

Starting URL: https://www.youtube.com/

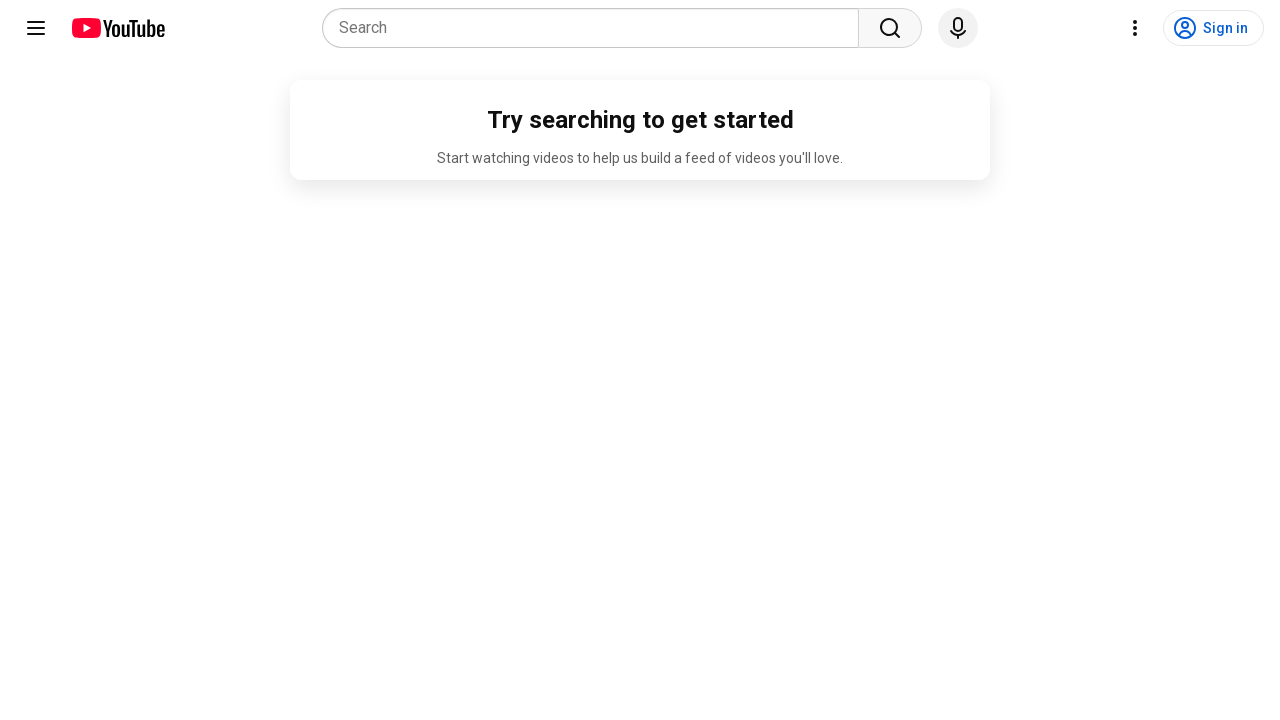

Set viewport size to 1920x1080
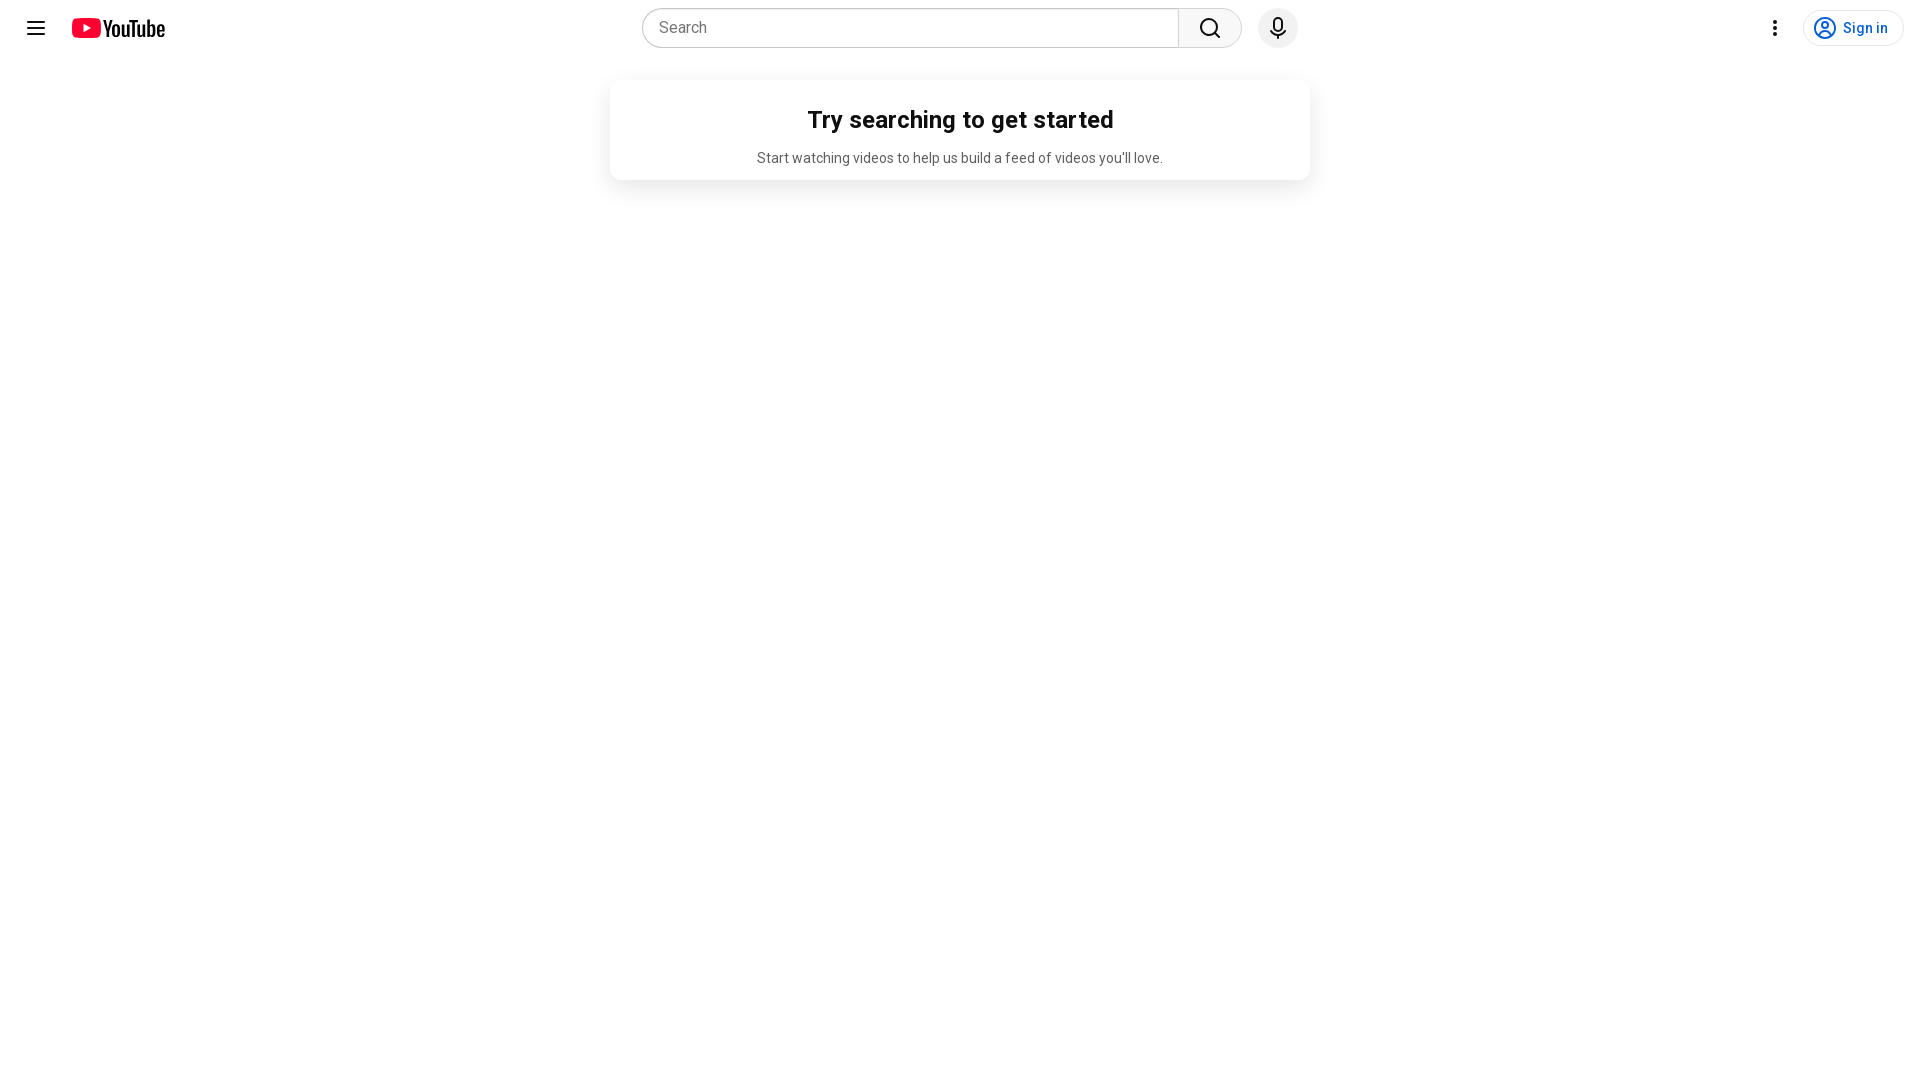

YouTube homepage loaded successfully - logo element detected
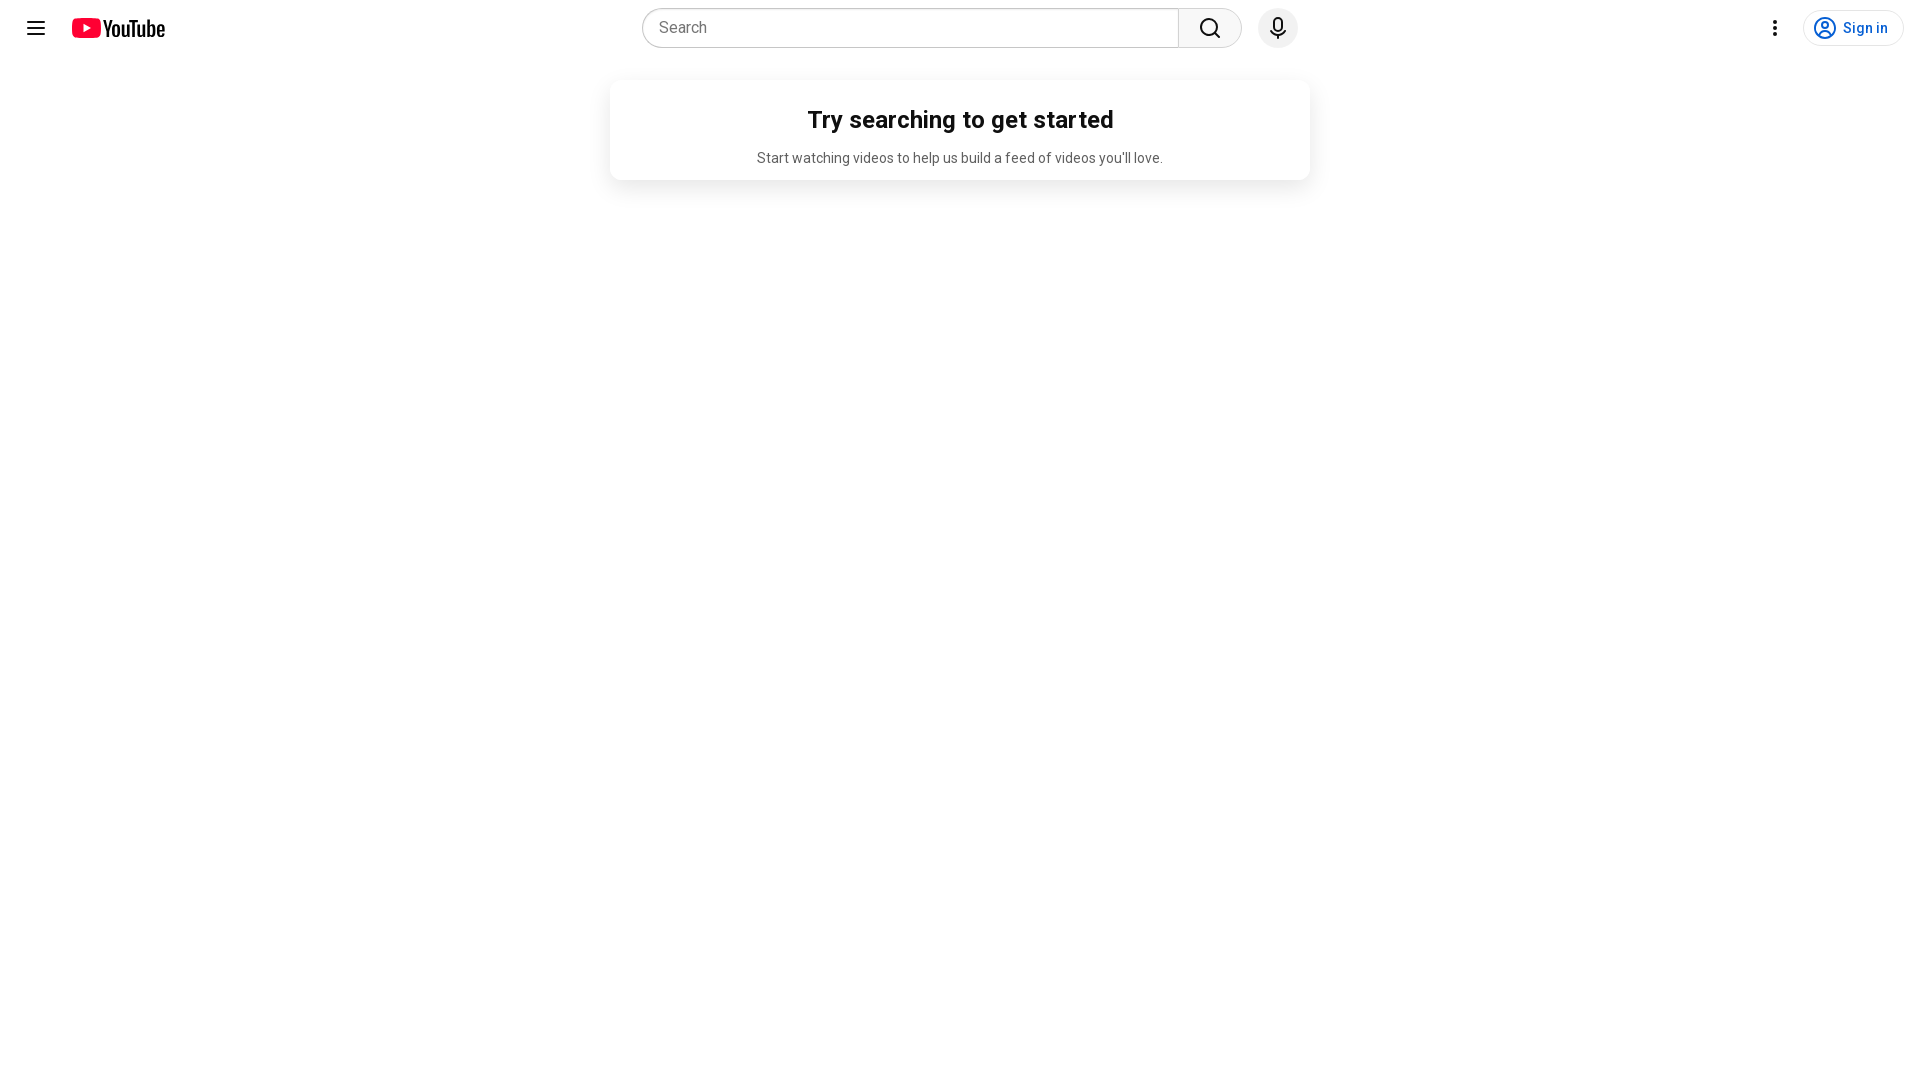

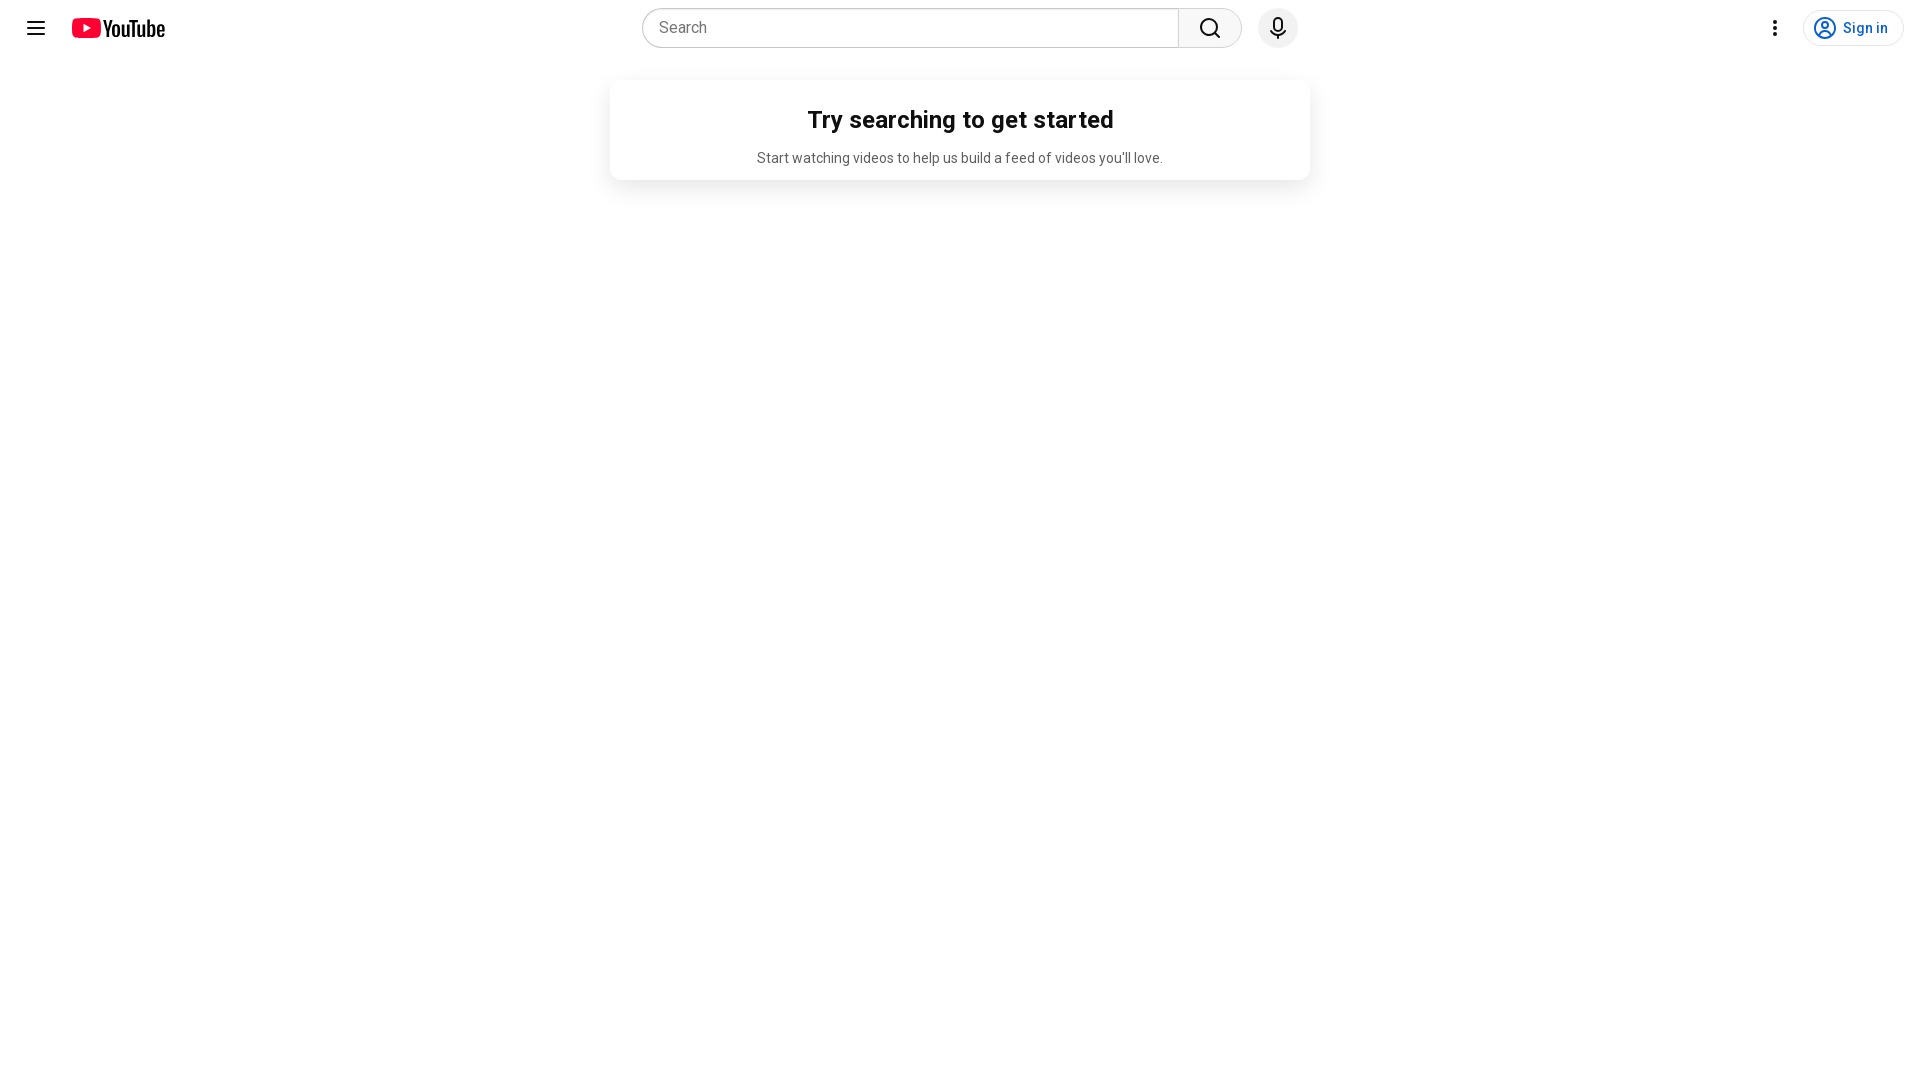